Tests a WordPress blog page by clicking on the Blog menu and verifying the page title and article titles are displayed correctly

Starting URL: https://t3ch5tuff5.wordpress.com

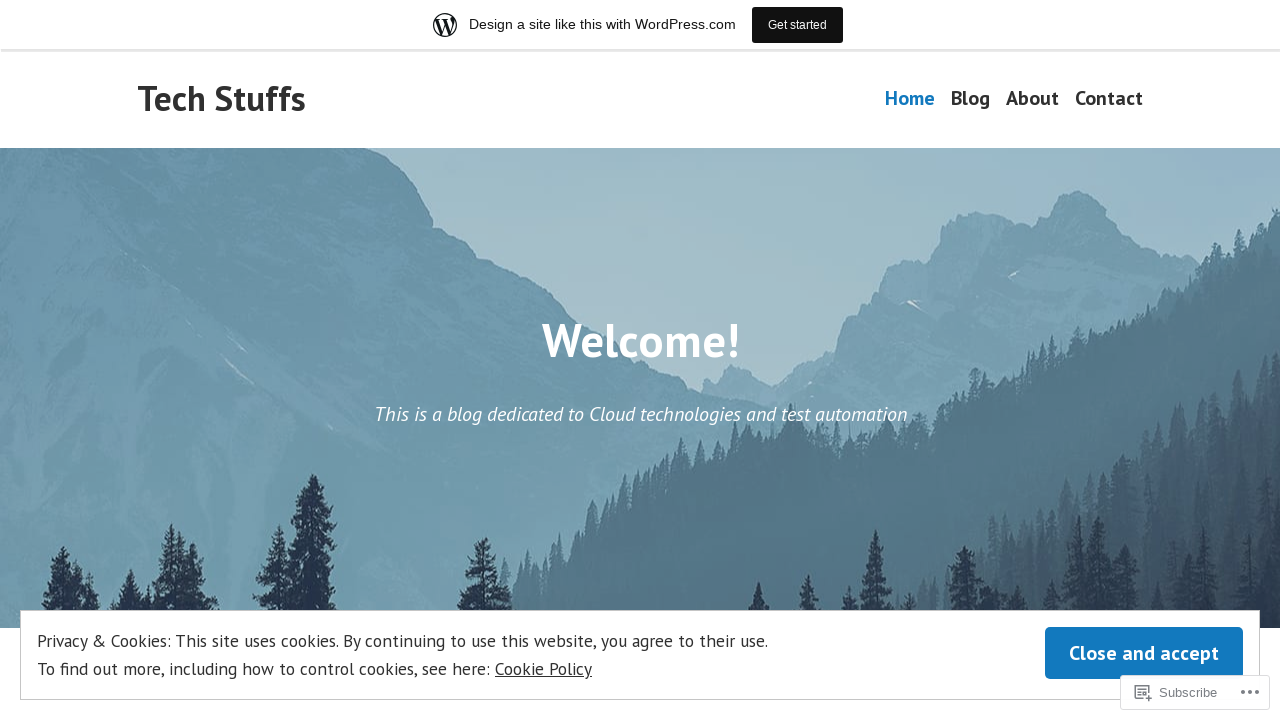

Clicked on the Blog menu link at (970, 99) on a:has-text('Blog')
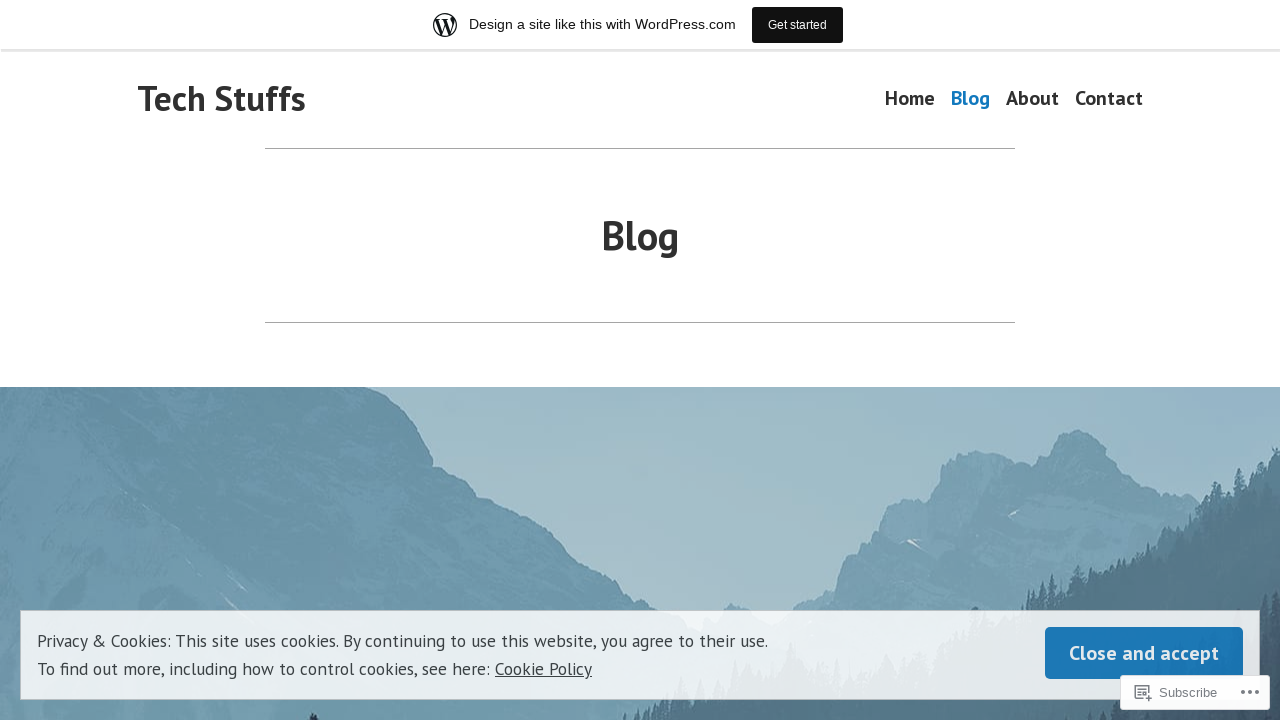

Blog page loaded and network idle
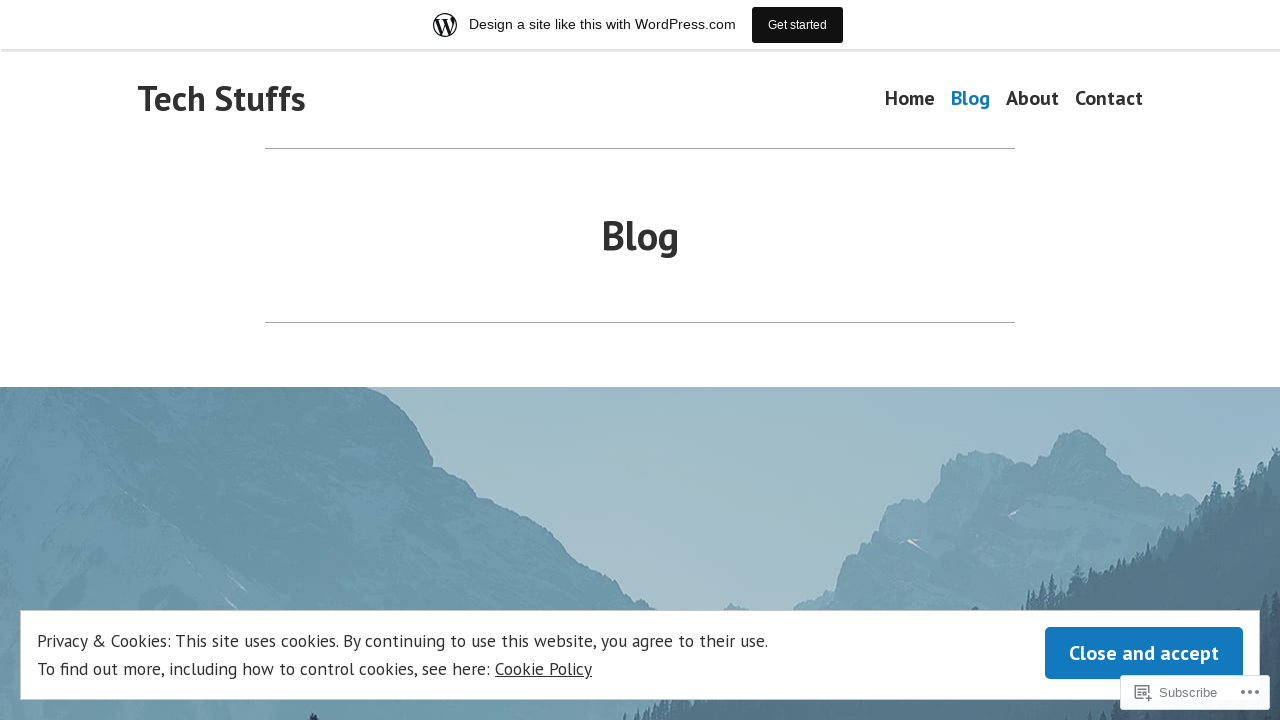

Located page title element
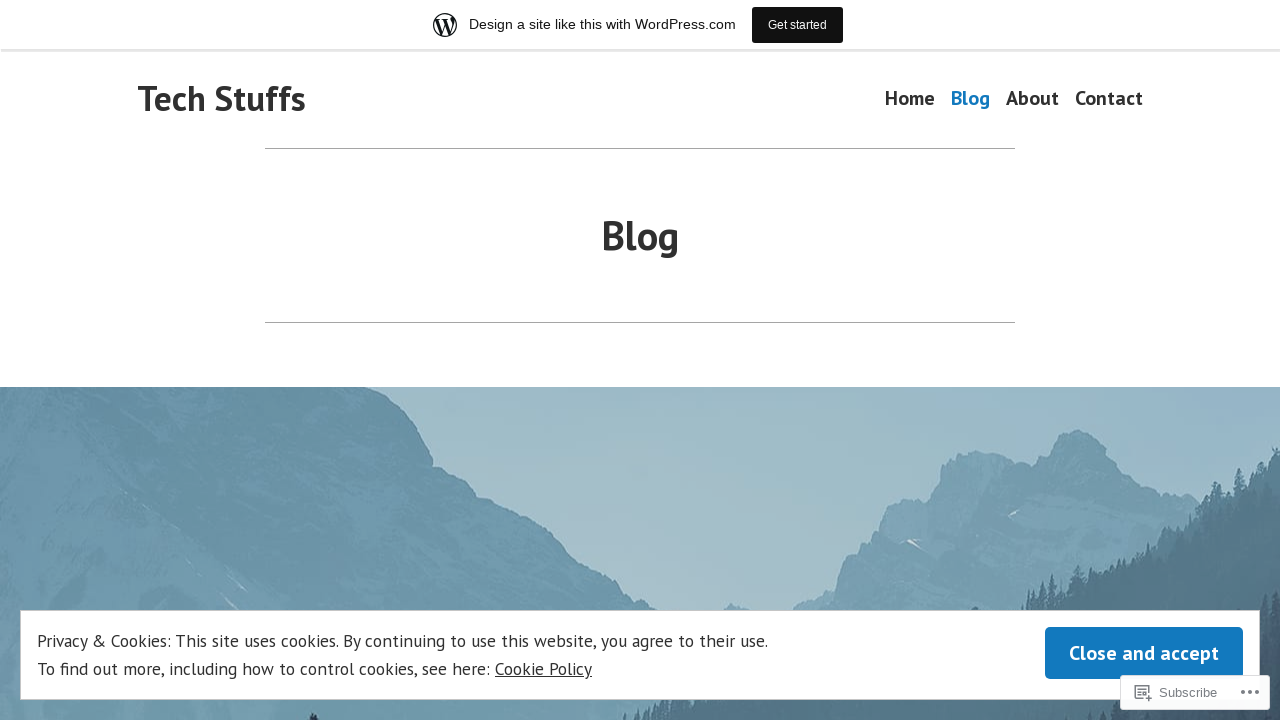

Page title is now visible
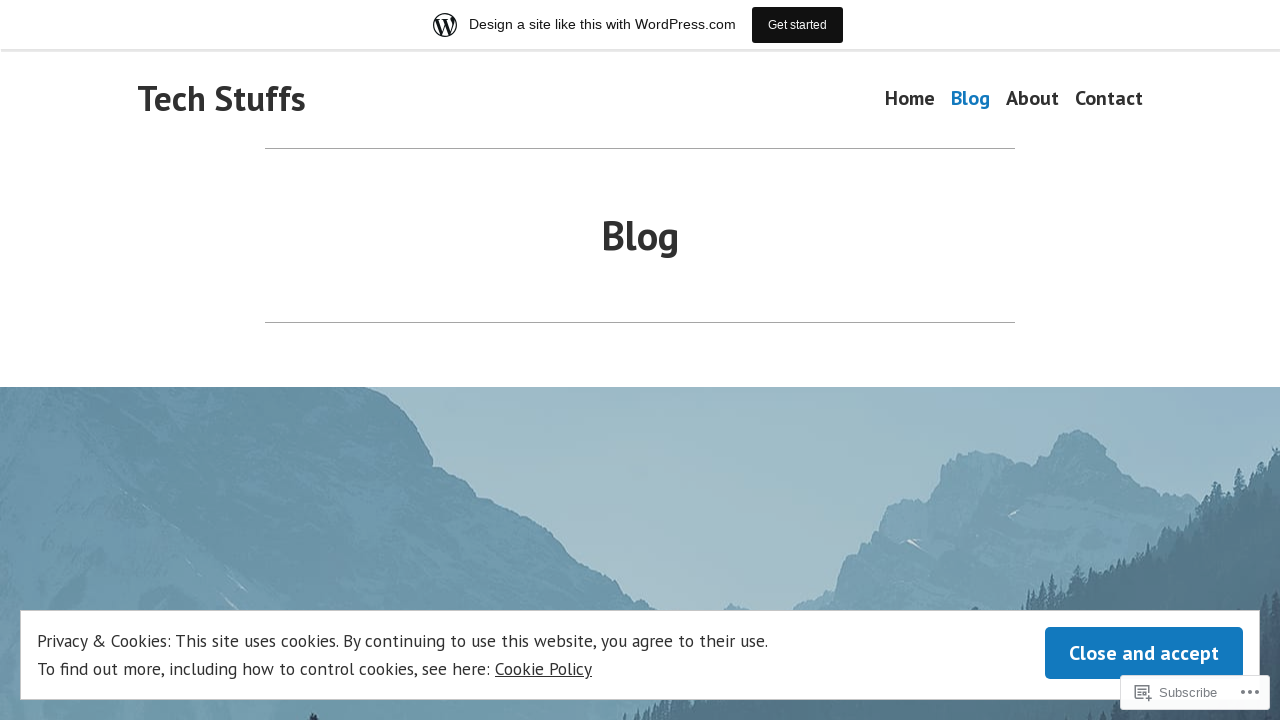

Article containers are present on the page
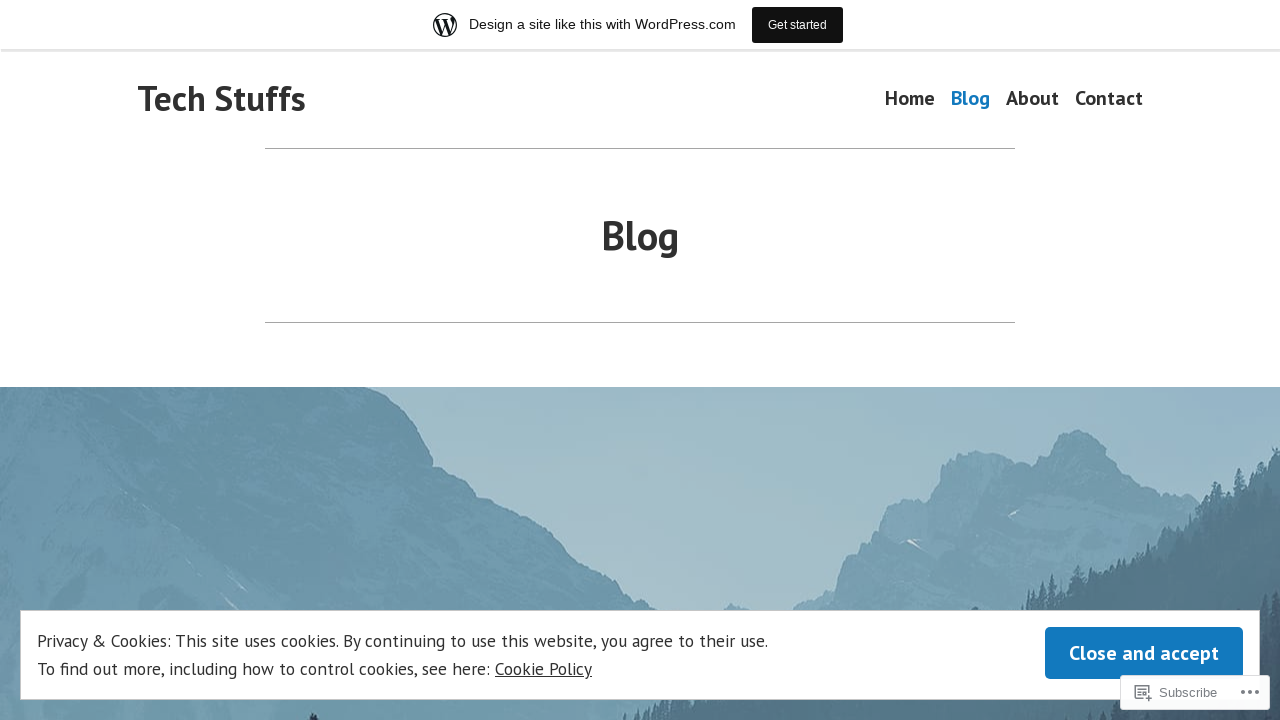

Located article title elements
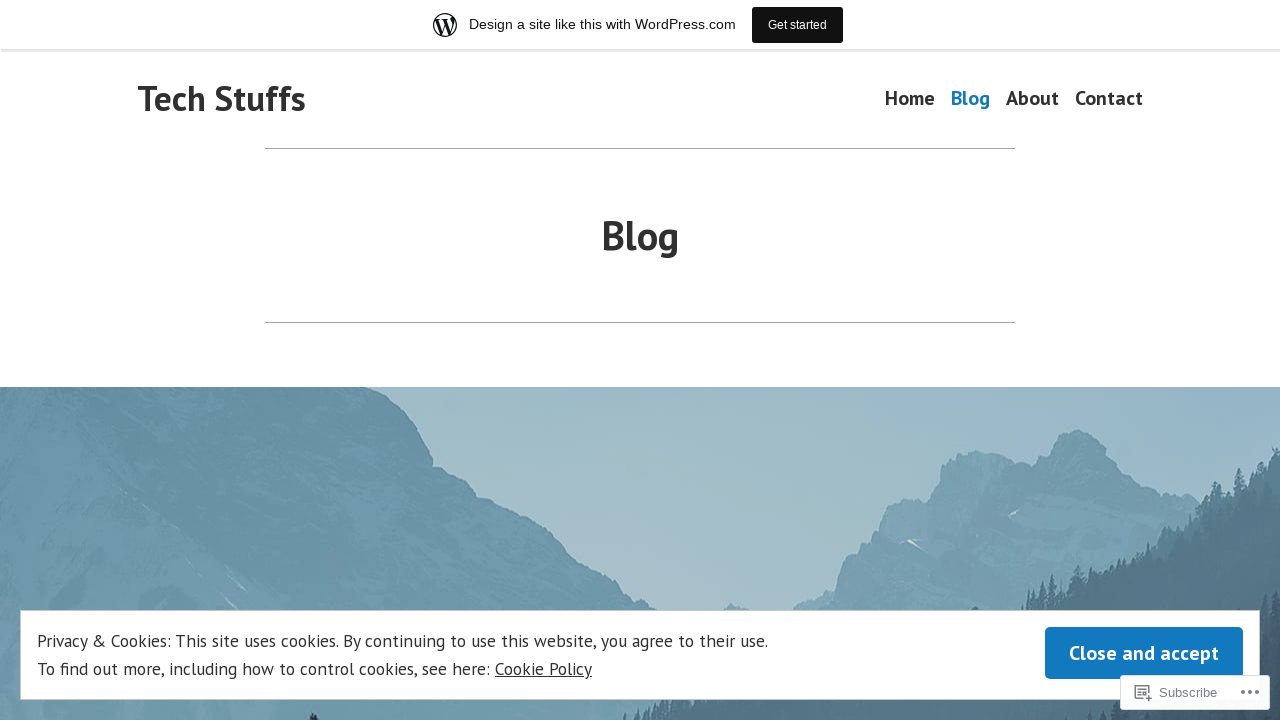

First article title is visible, confirming articles are displayed
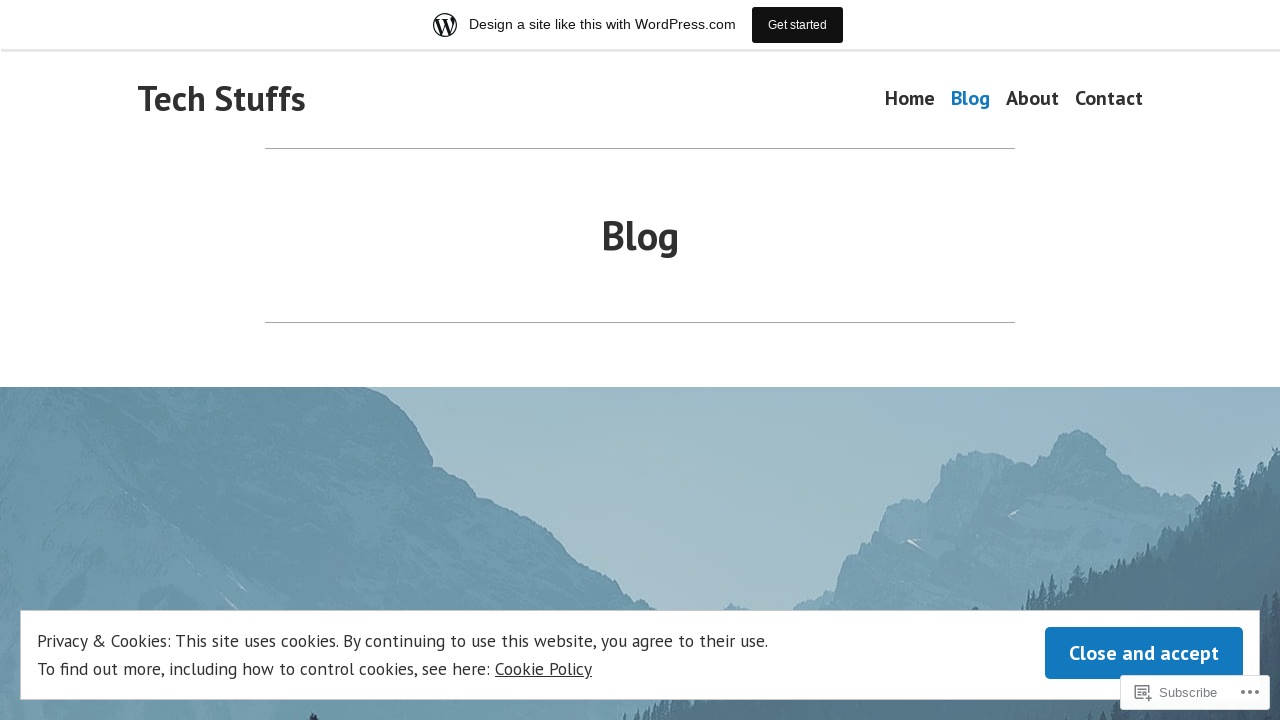

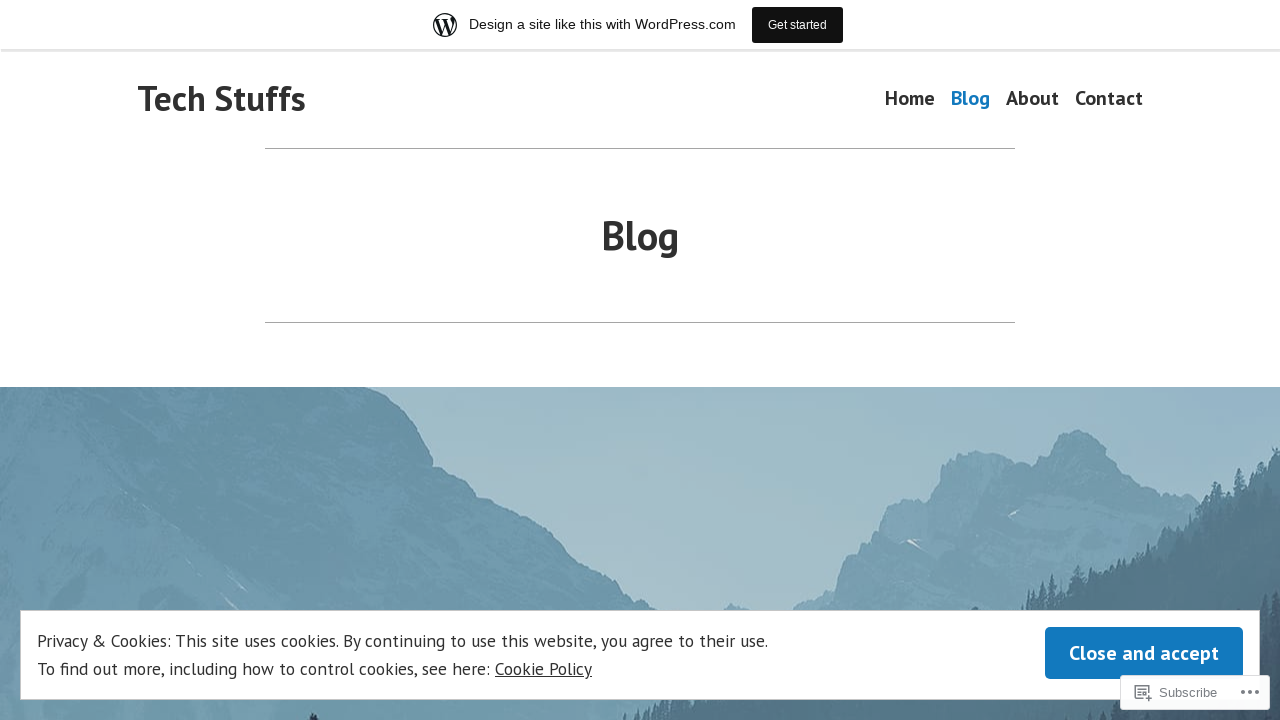